Tests browser navigation by clicking a home button to navigate away from the button page, then using browser back navigation to return to the original page.

Starting URL: https://letcode.in/button

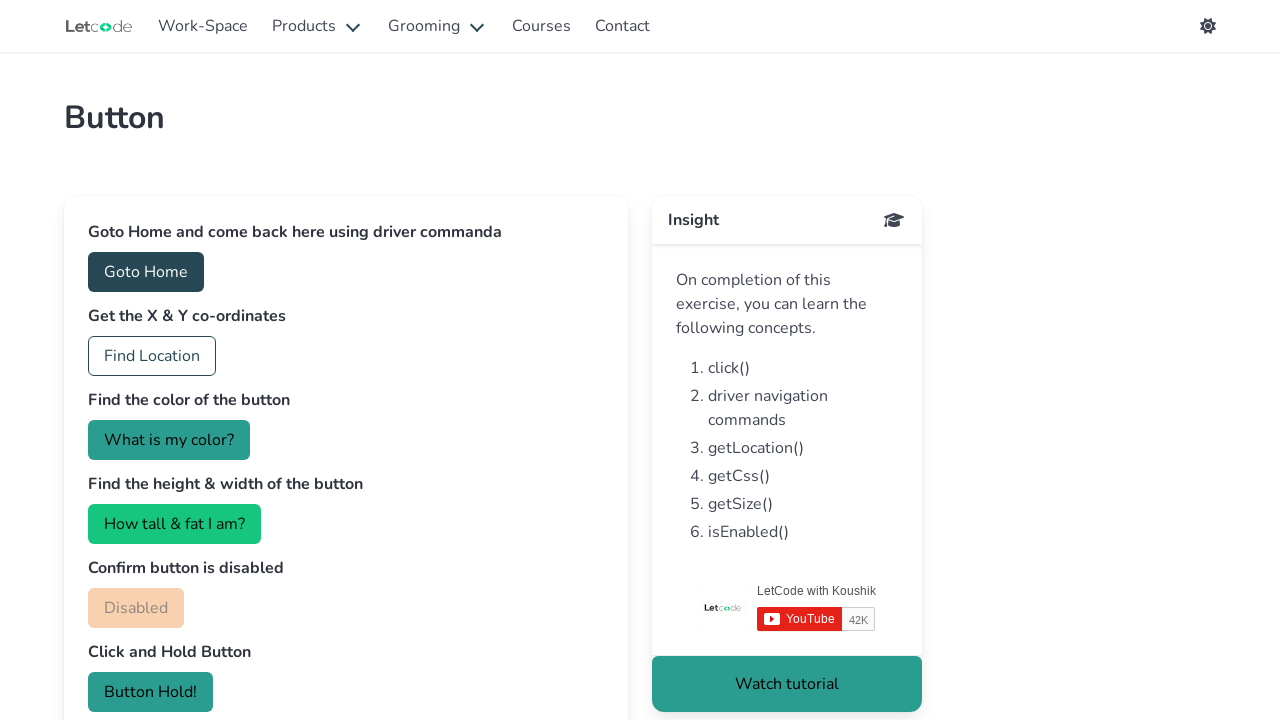

Retrieved initial URL from button page
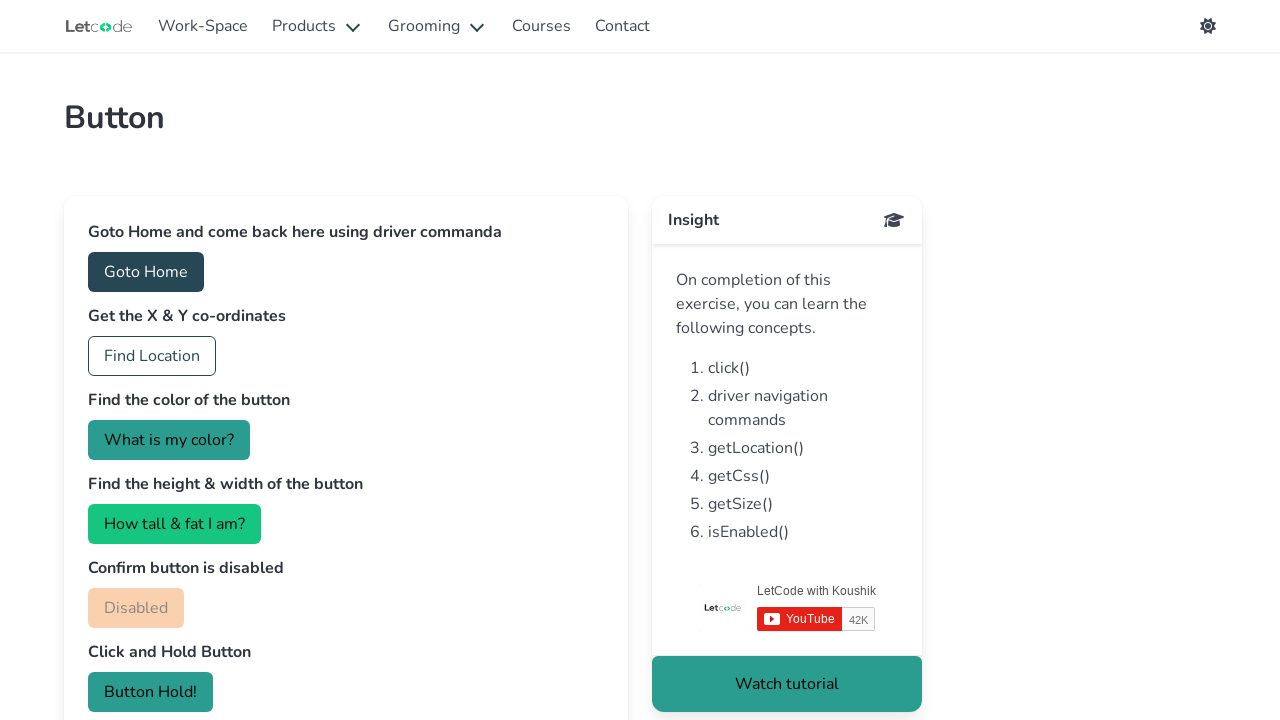

Clicked home button to navigate away from button page at (146, 272) on #home
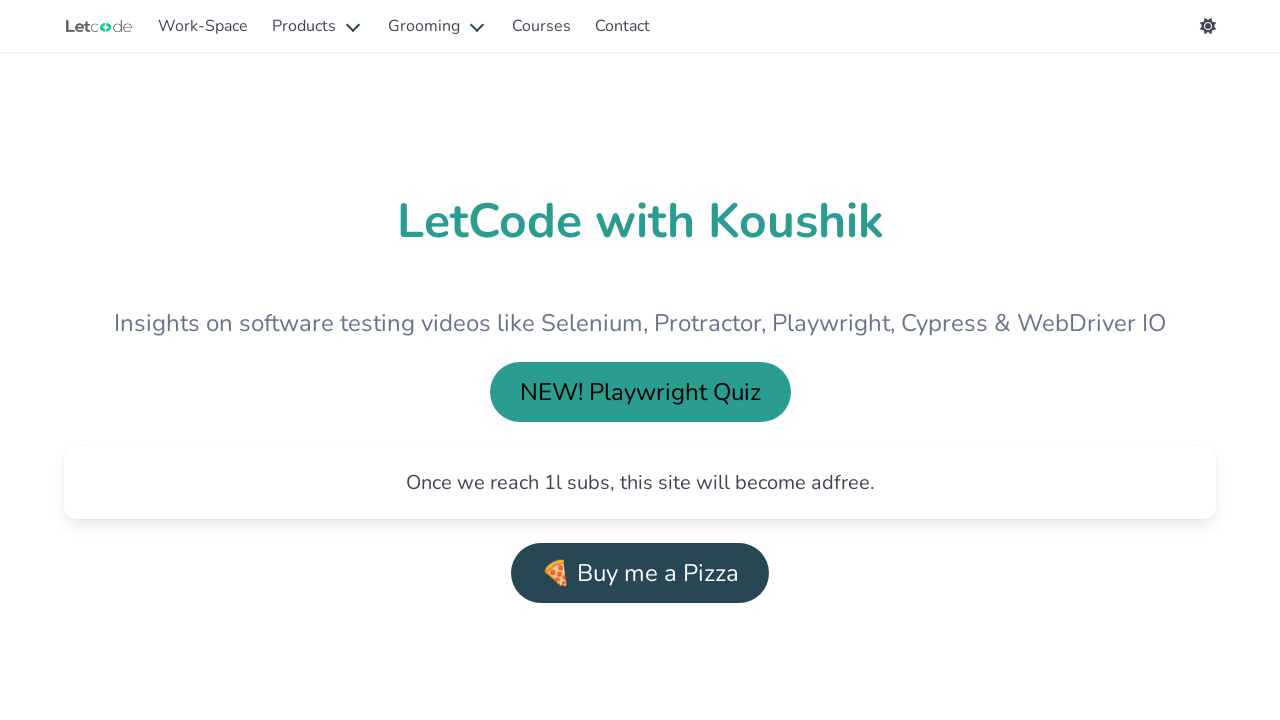

Home page loaded successfully
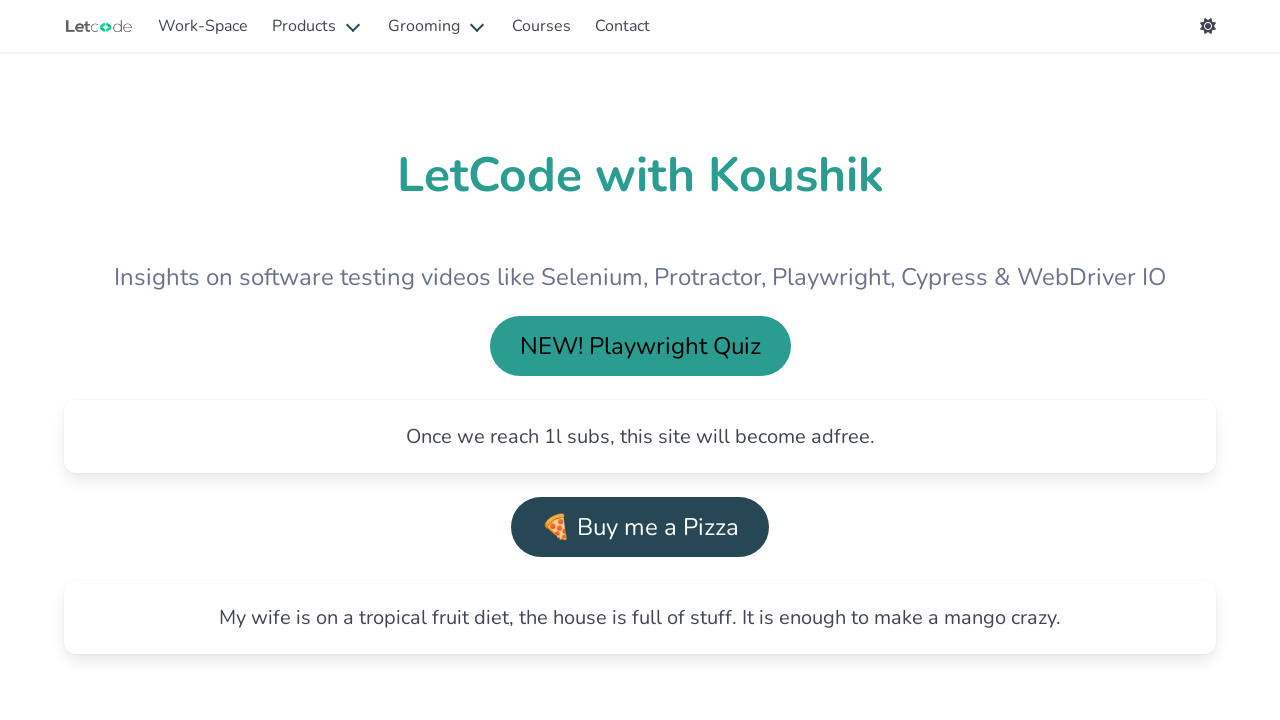

Retrieved URL from home page
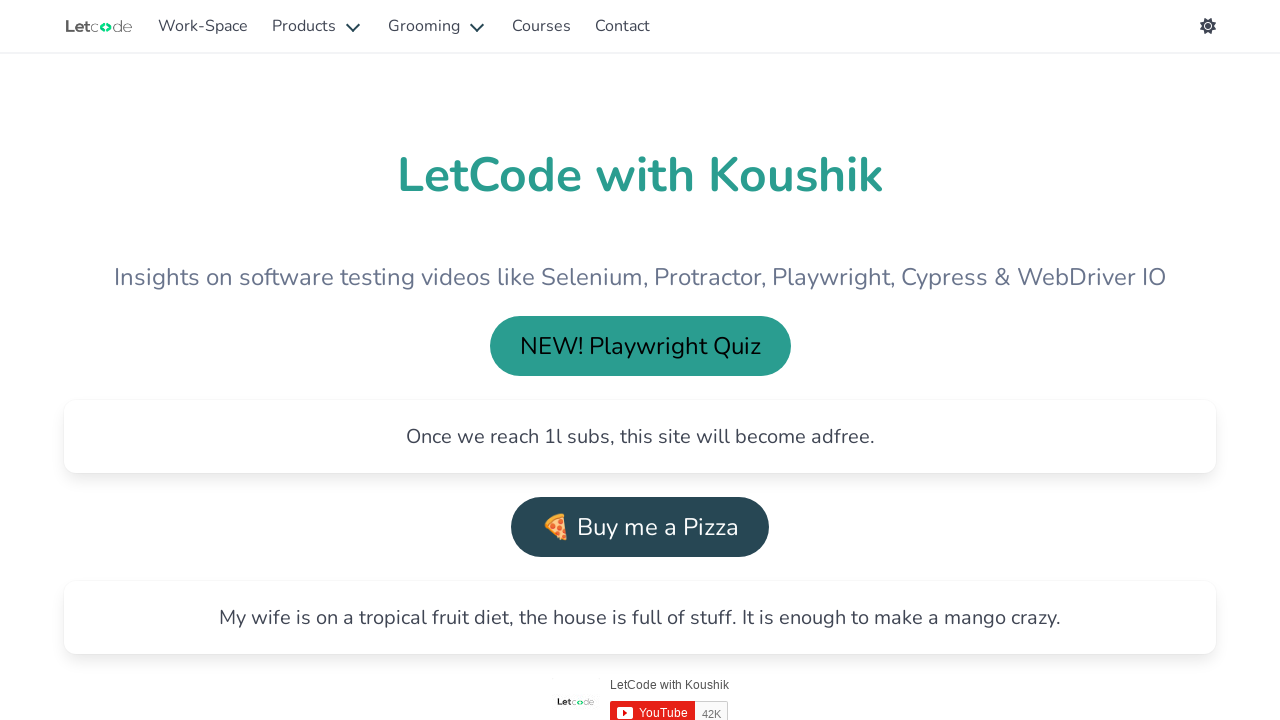

Used browser back navigation to return to button page
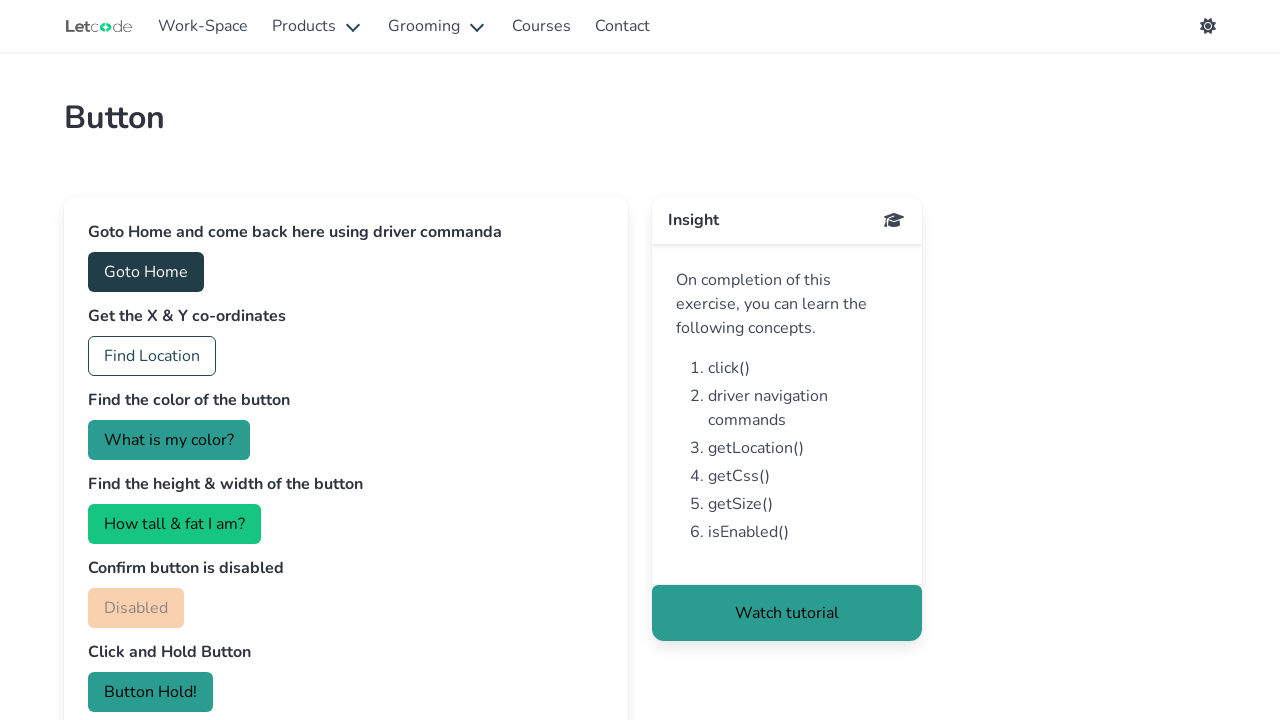

Button page reloaded after back navigation
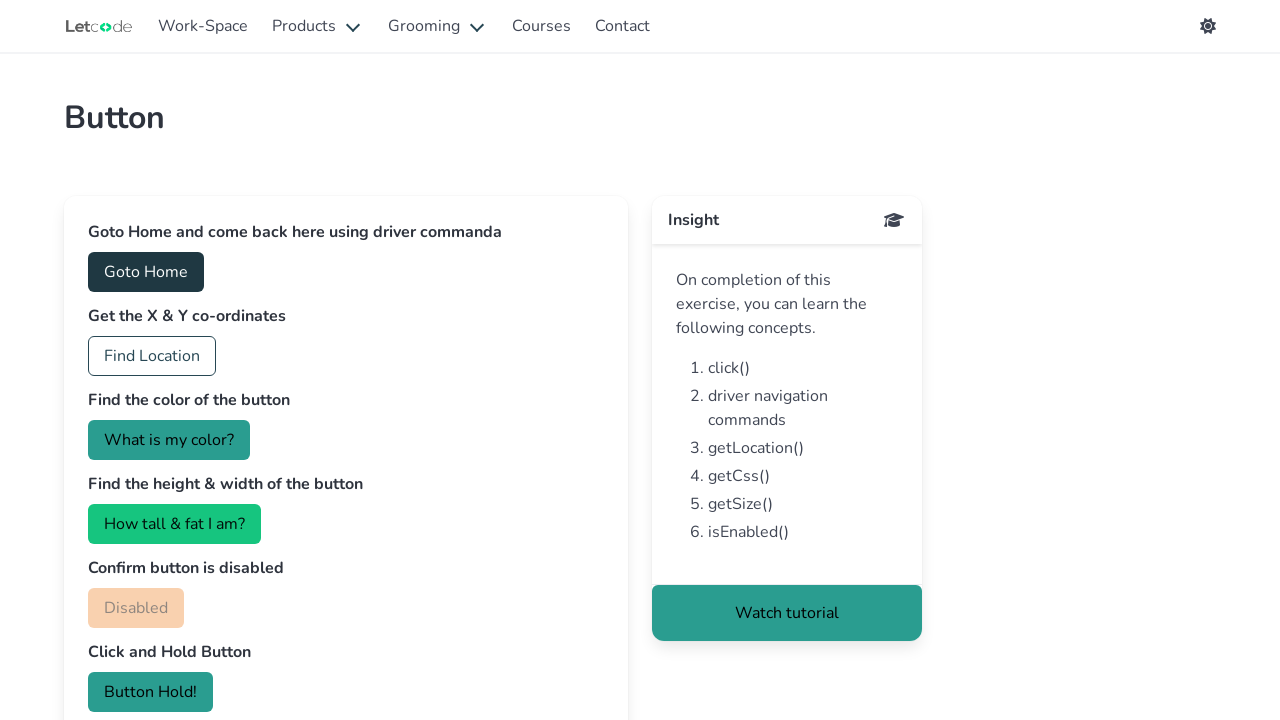

Confirmed successful return to original button page
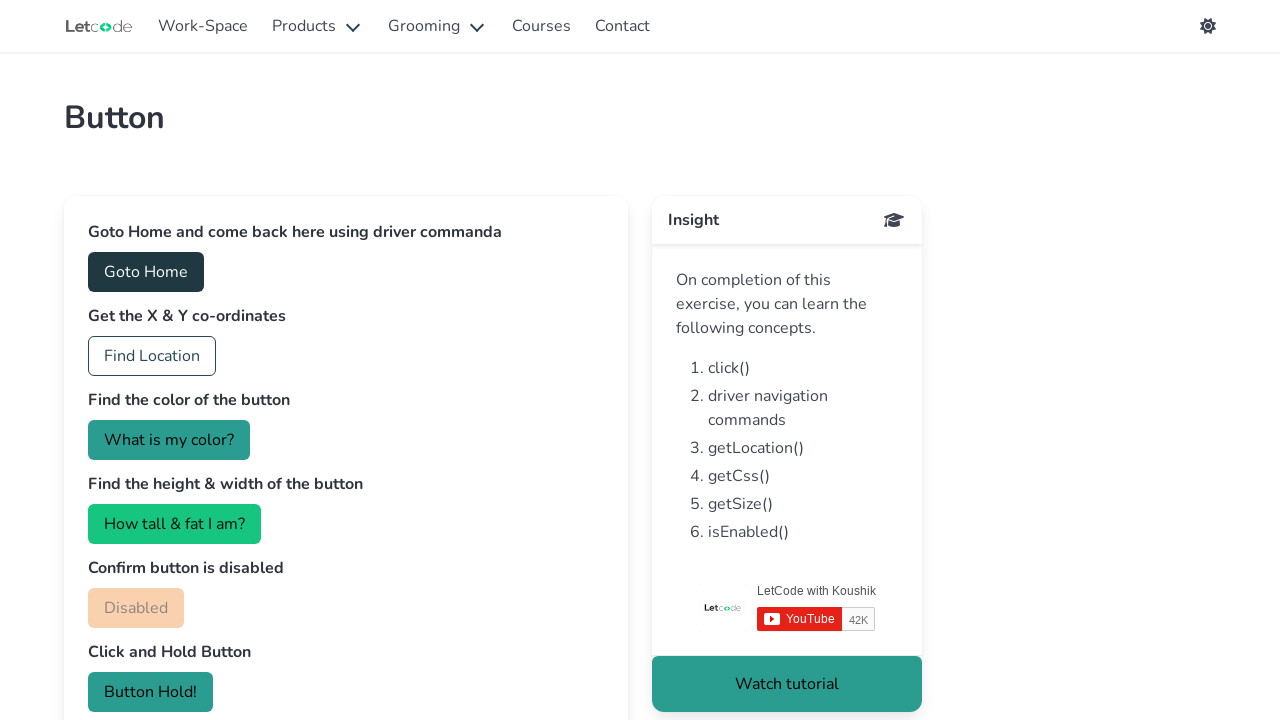

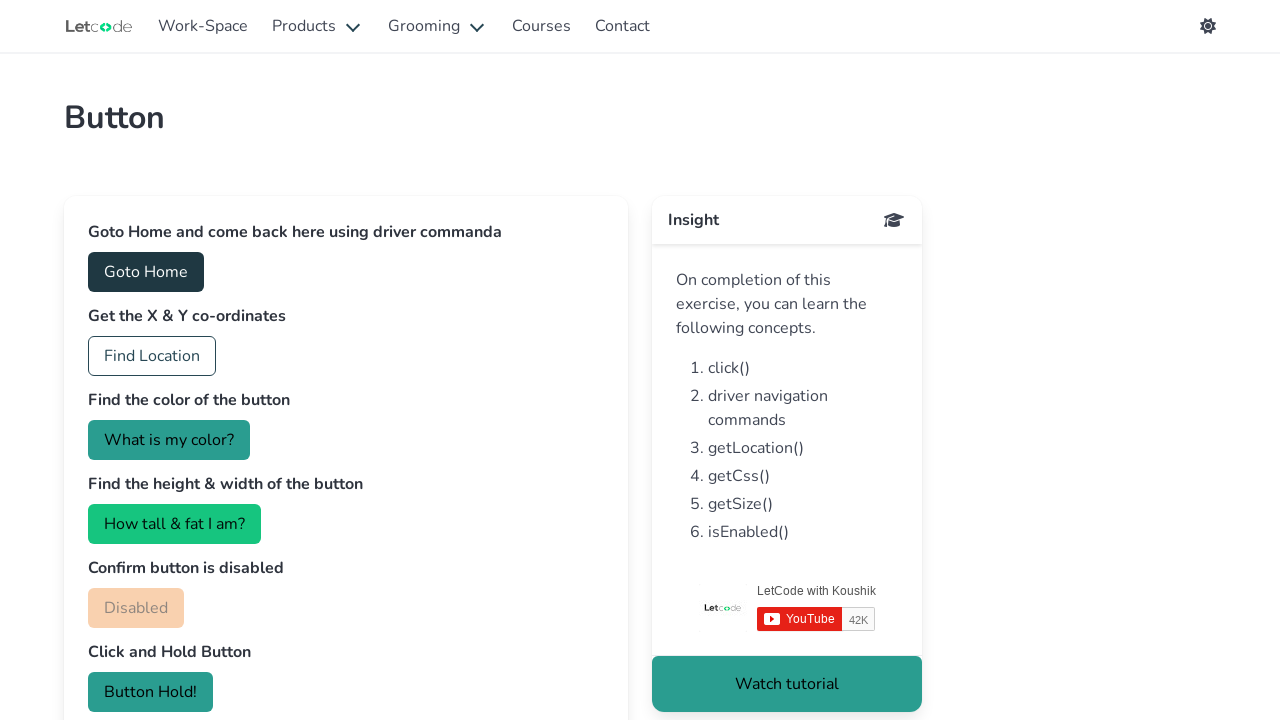